Navigates to an automation practice site and clicks on the demo table link to view an employee data table

Starting URL: http://automationbykrishna.com/index.html#

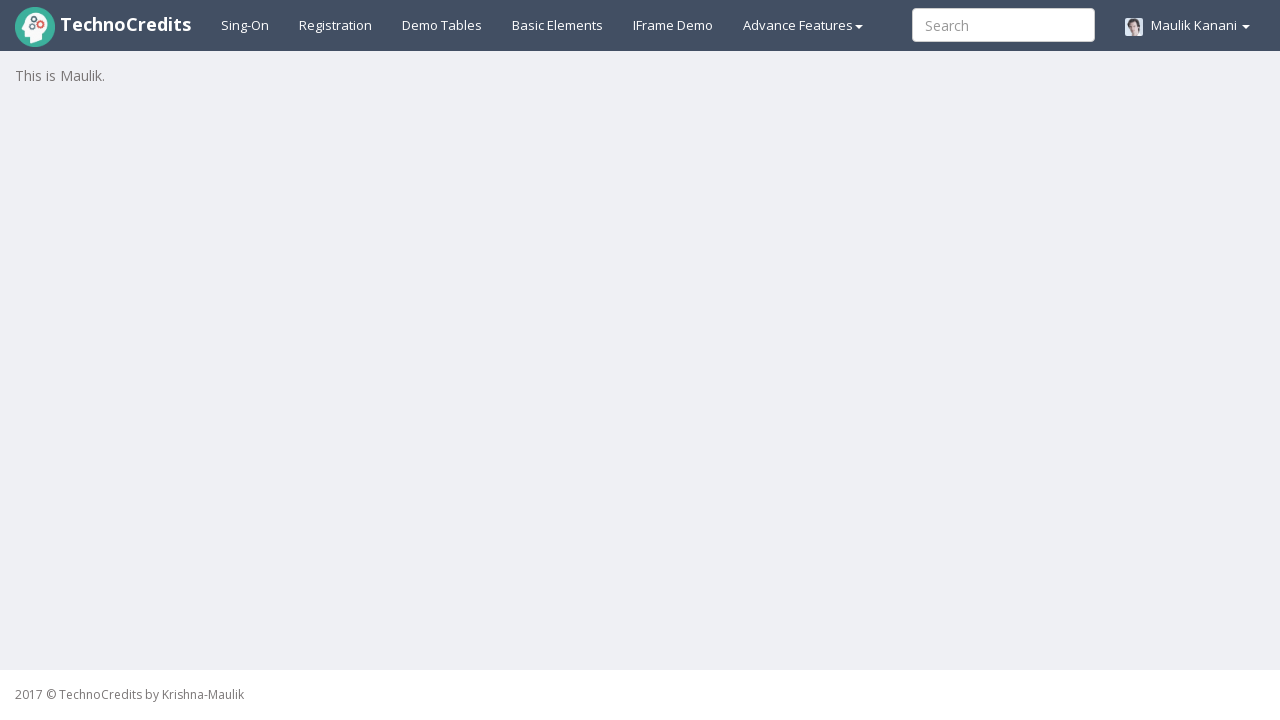

Navigated to automation practice site
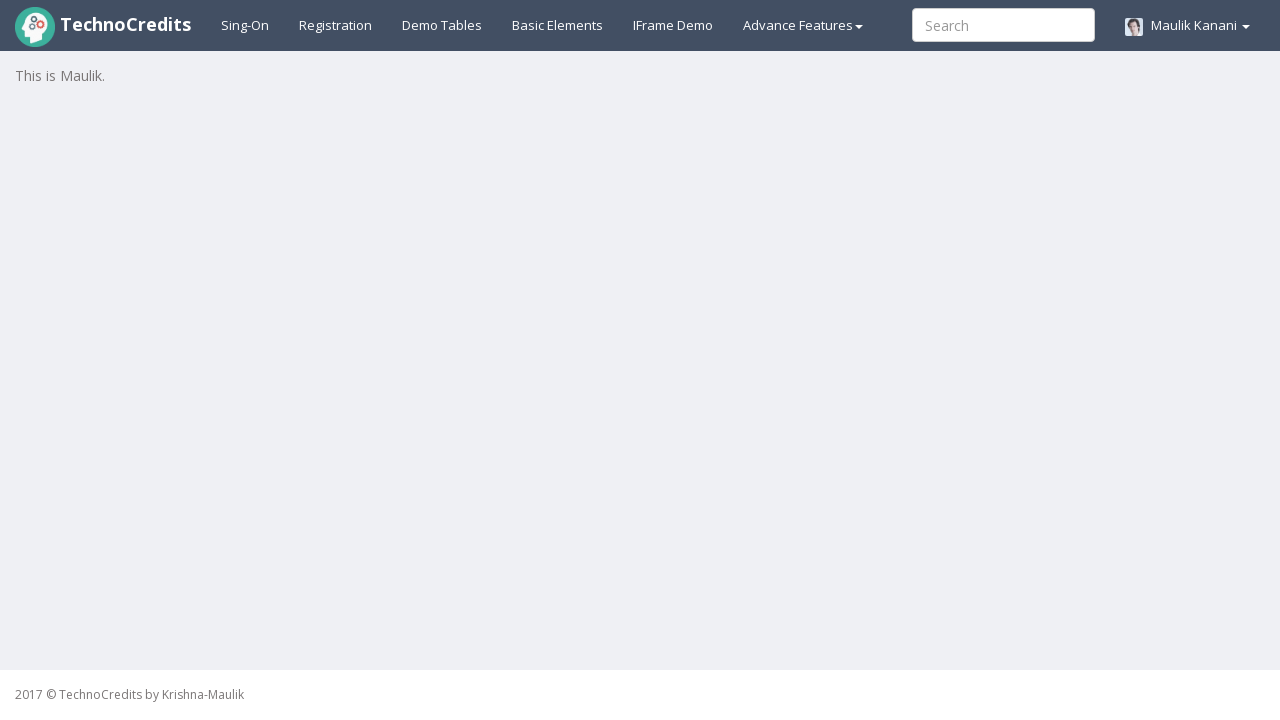

Clicked on demo table link at (442, 25) on a#demotable
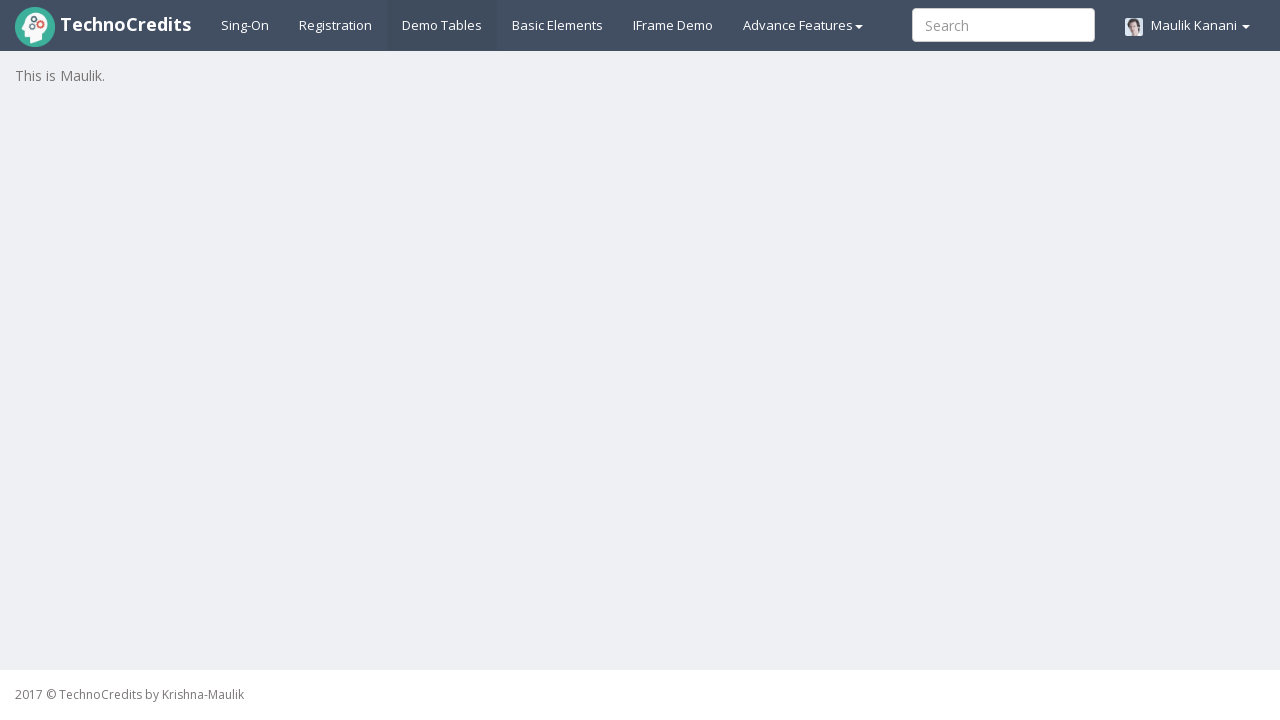

Employee data table loaded and visible
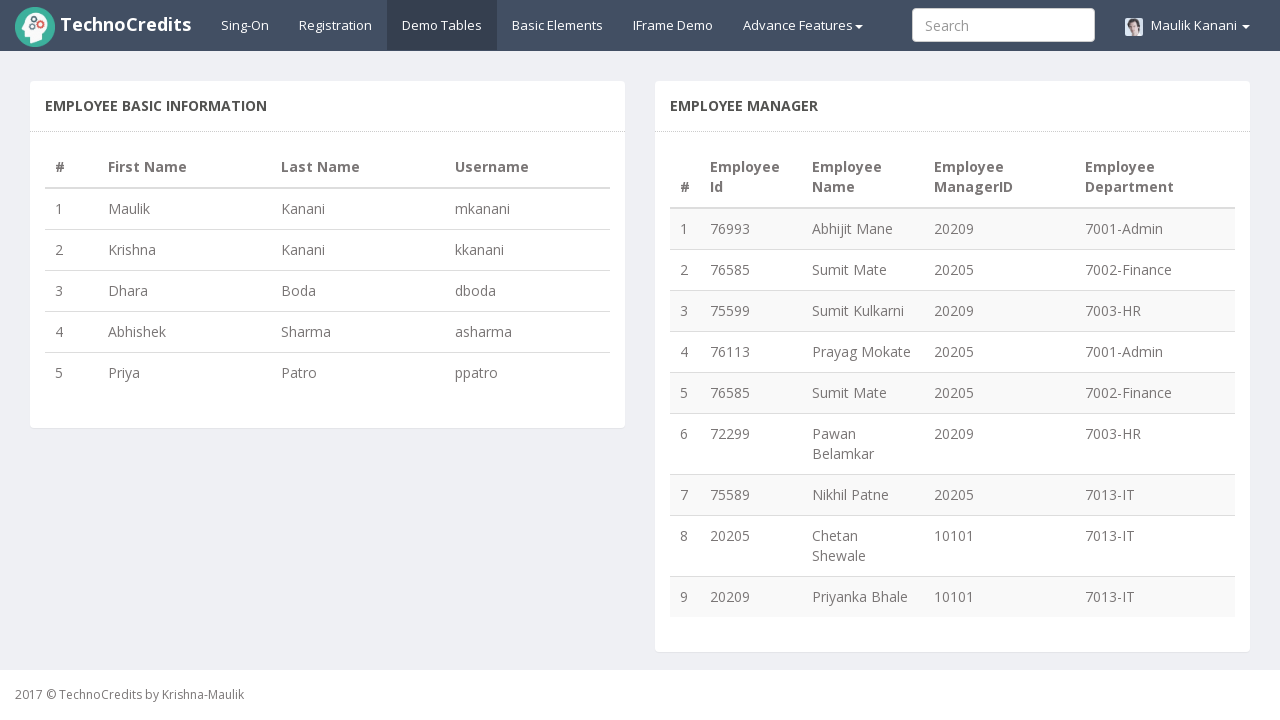

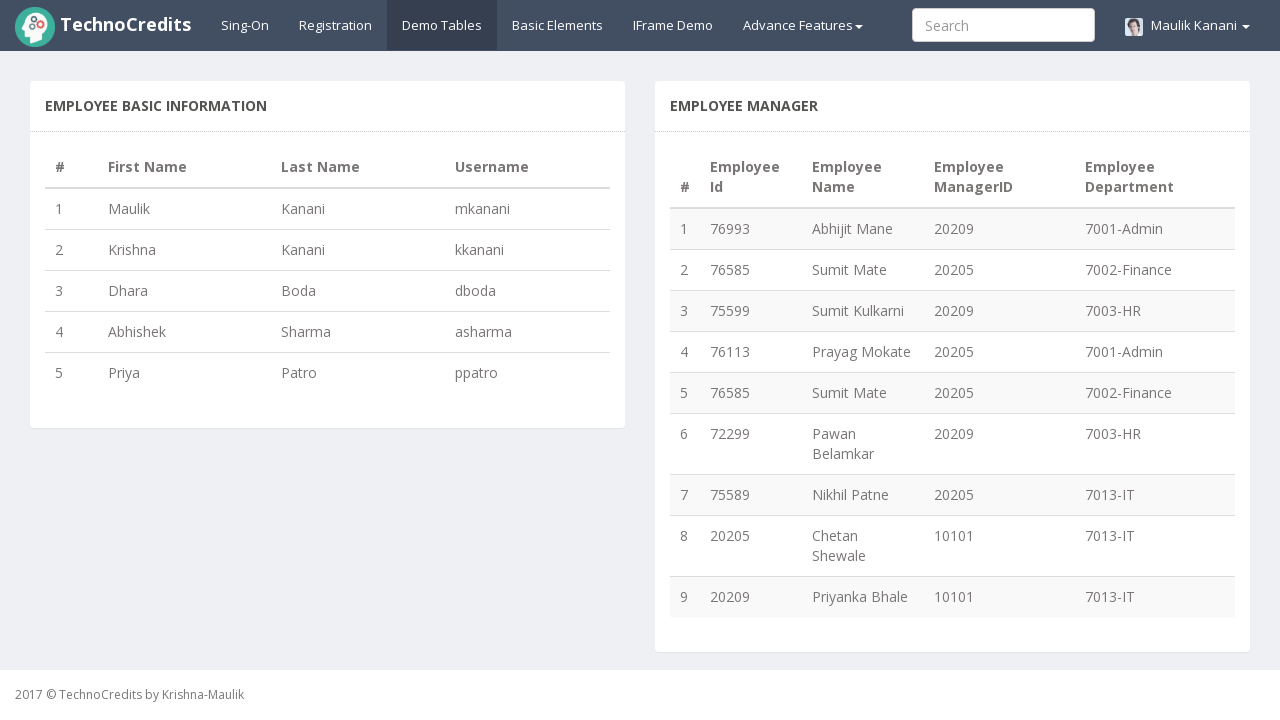